Tests dynamic loading functionality by clicking a button and waiting for content to appear

Starting URL: http://the-internet.herokuapp.com/dynamic_loading/2

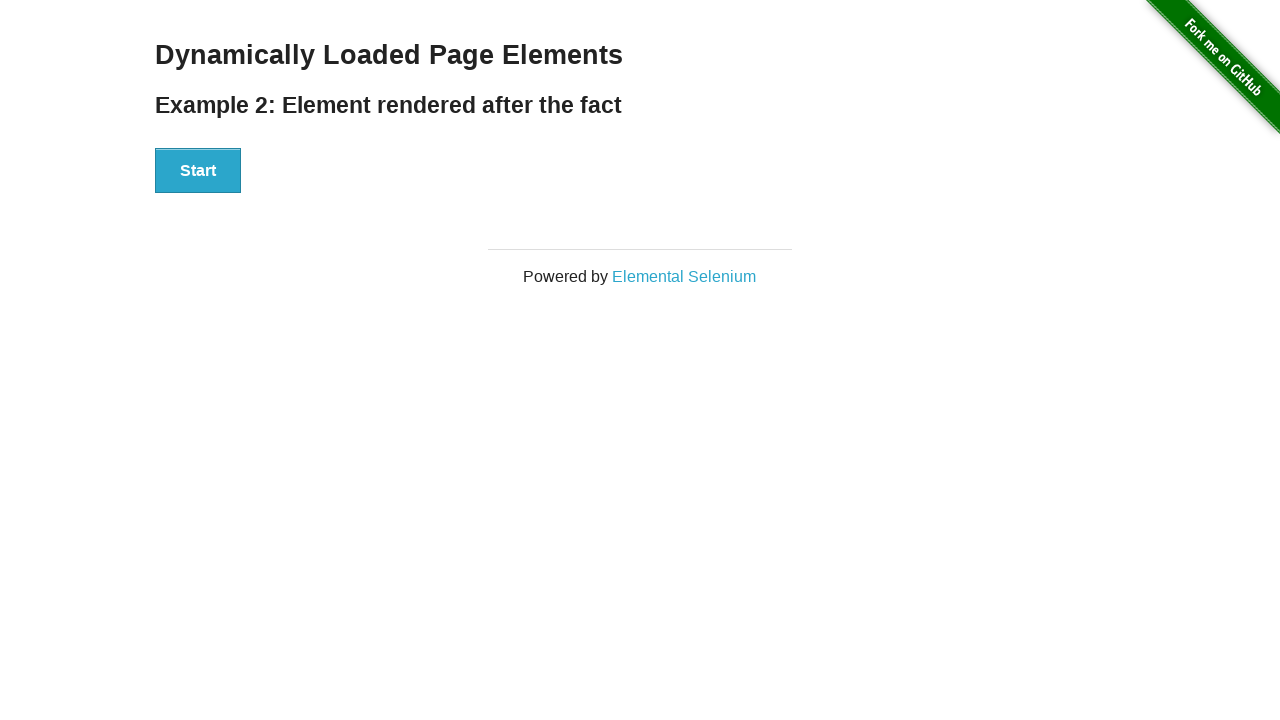

Clicked start button to trigger dynamic loading at (198, 171) on xpath=//button
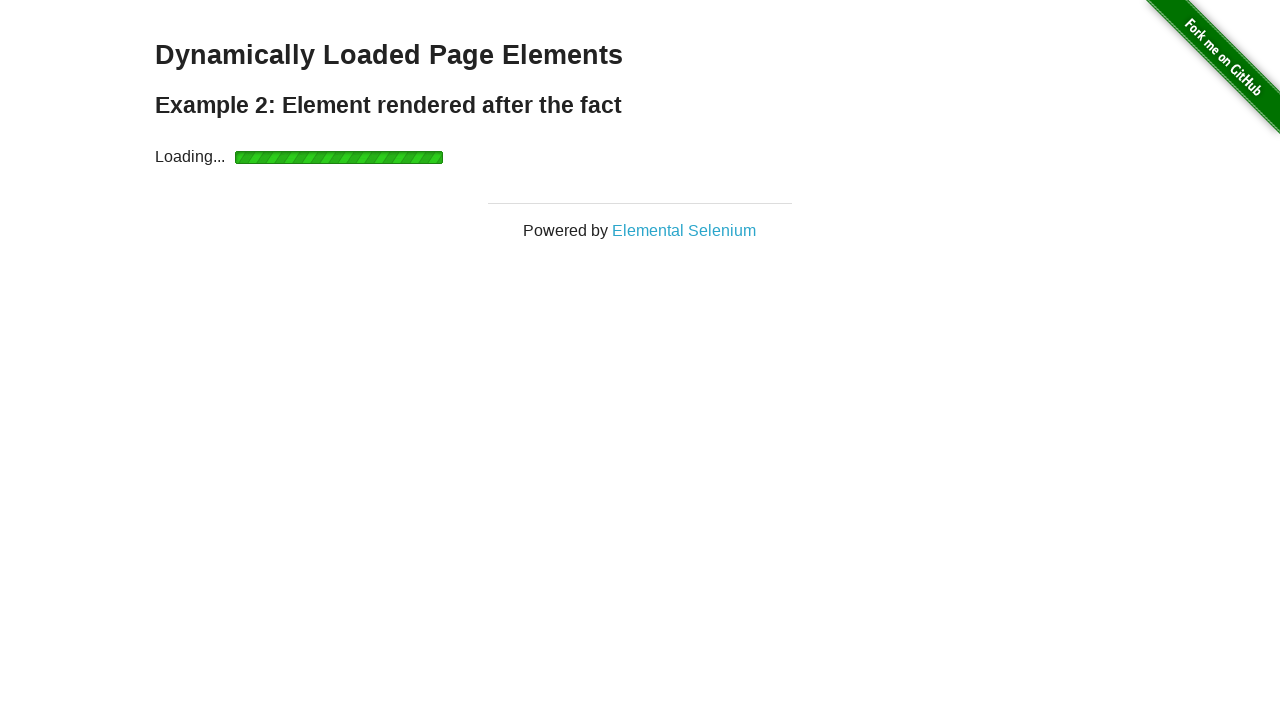

Waited for dynamically loaded content to appear
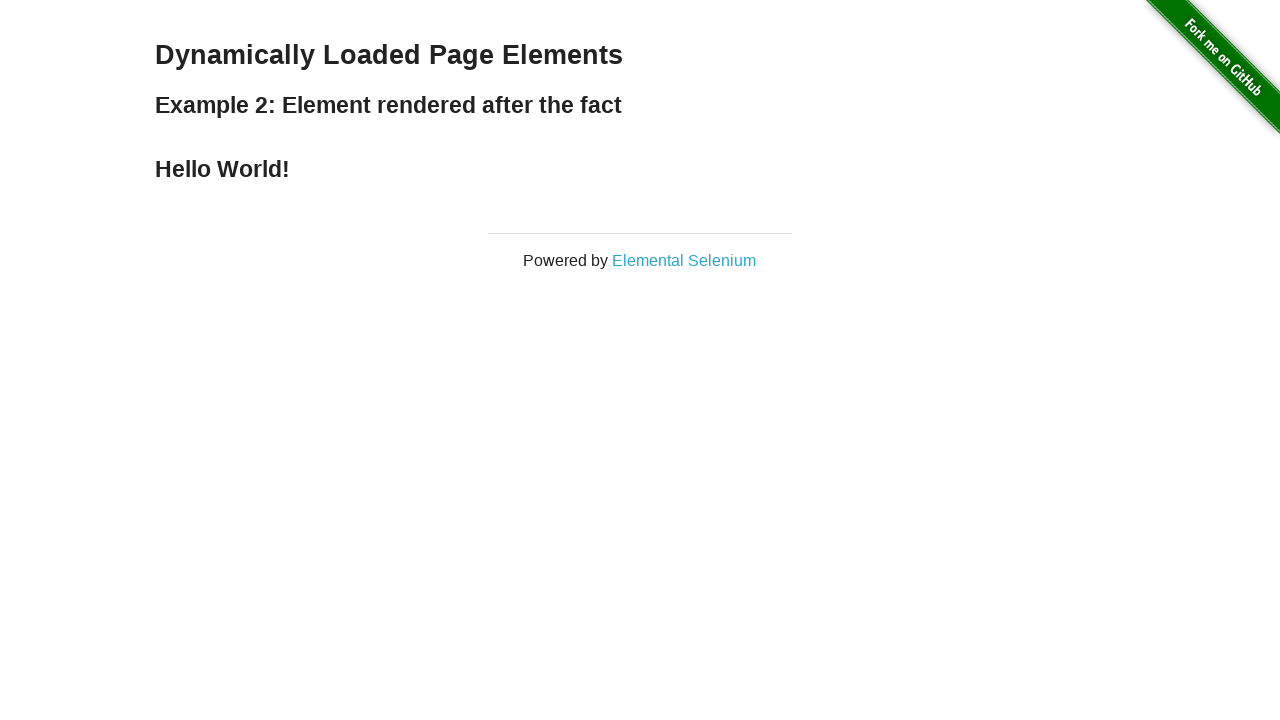

Verified that loaded content element is visible
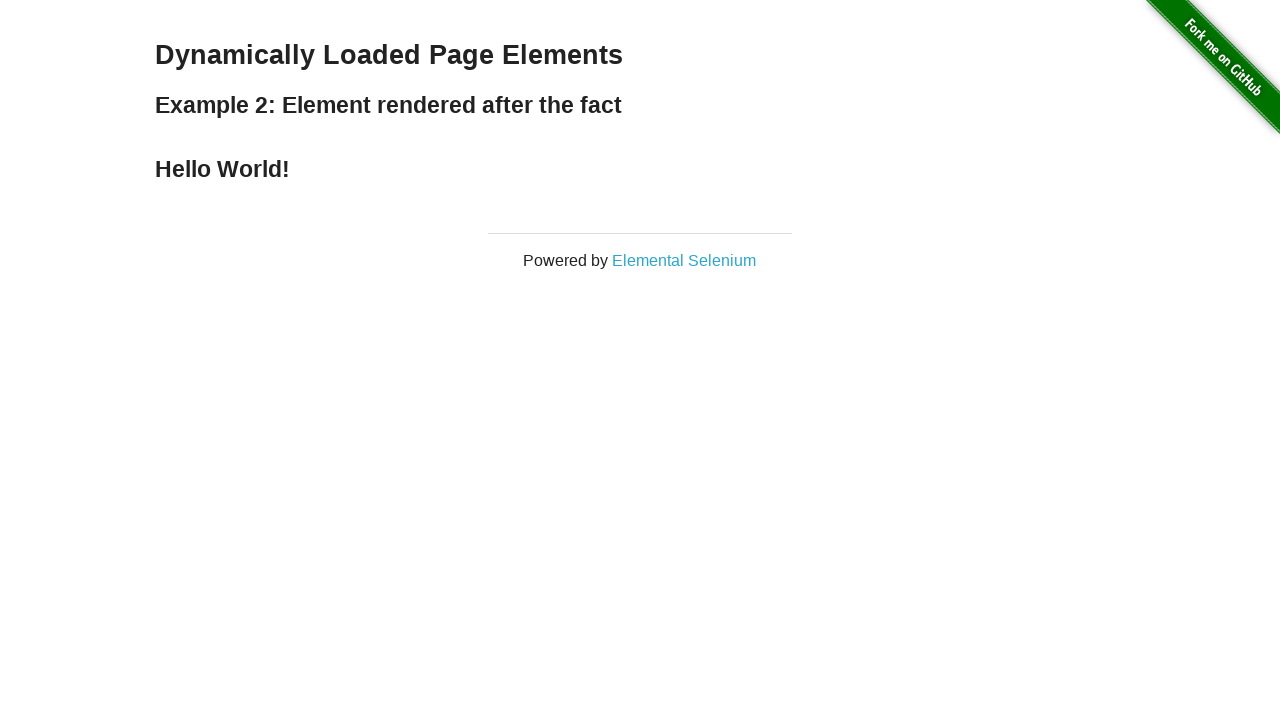

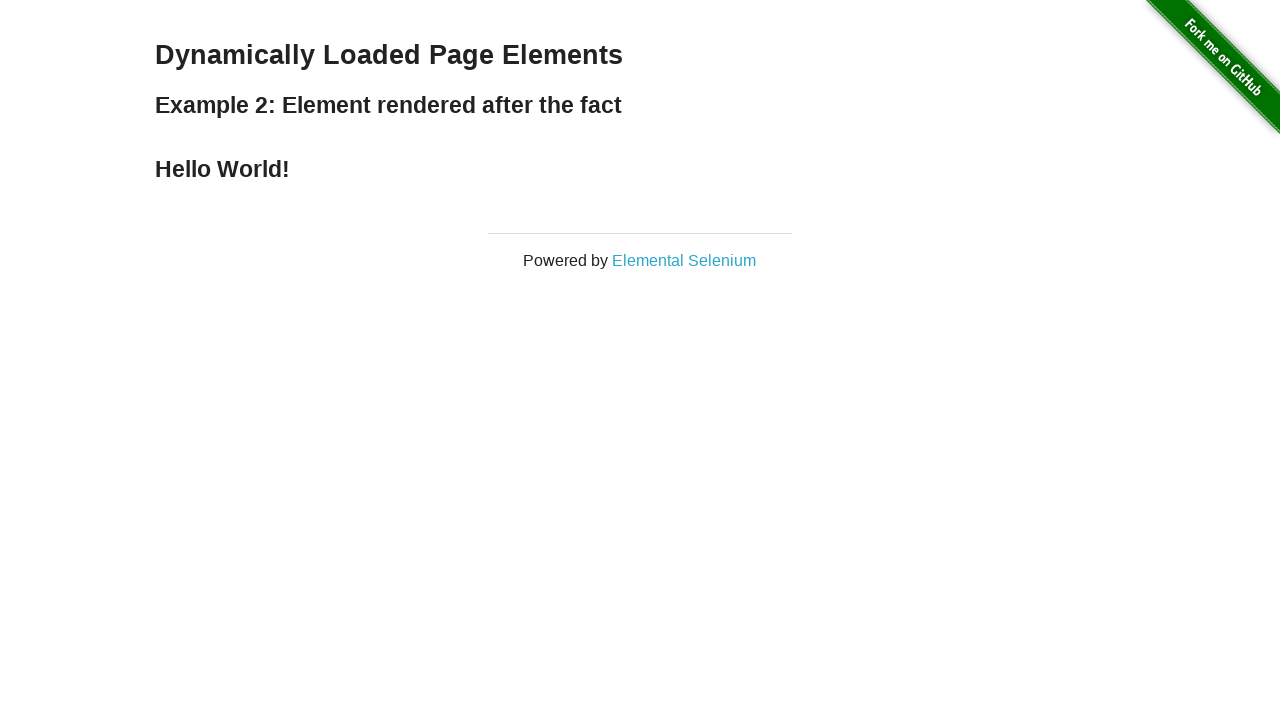